Tests a simple form by filling in first name, last name, email, and phone number fields, then submitting and accepting an alert confirmation.

Starting URL: https://v1.training-support.net/selenium/simple-form

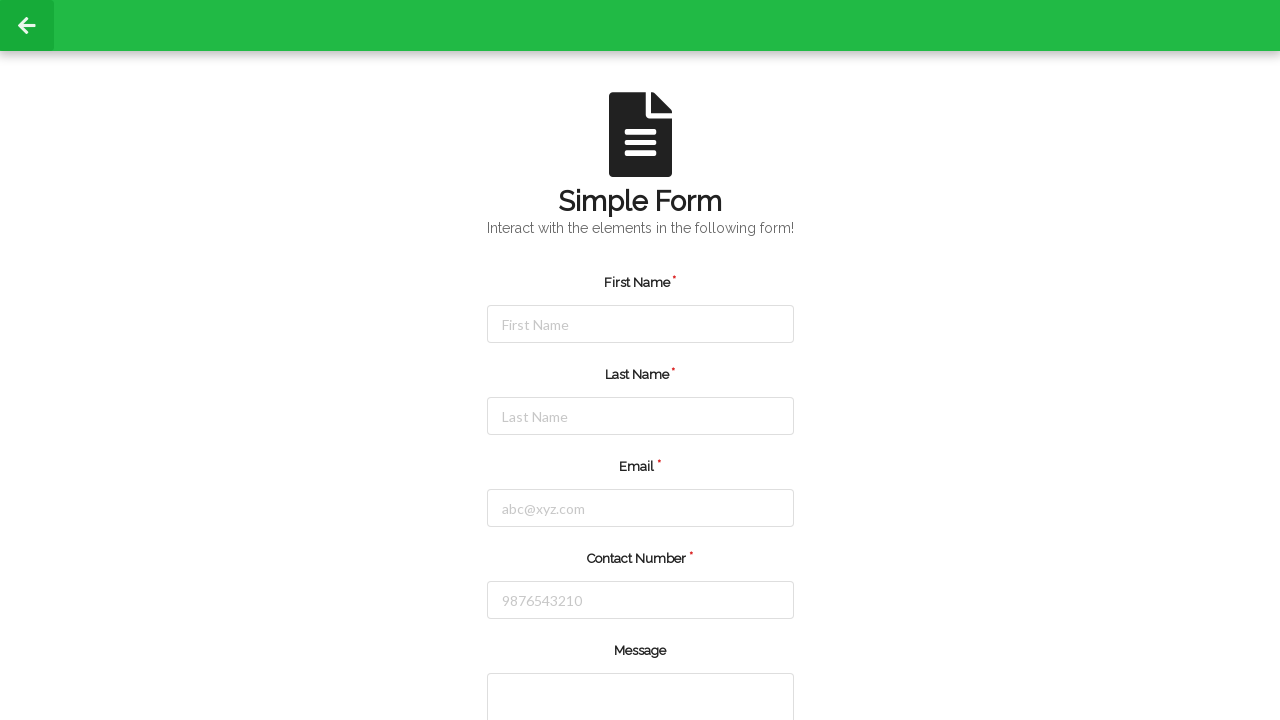

Filled first name field with 'admin1' on #firstName
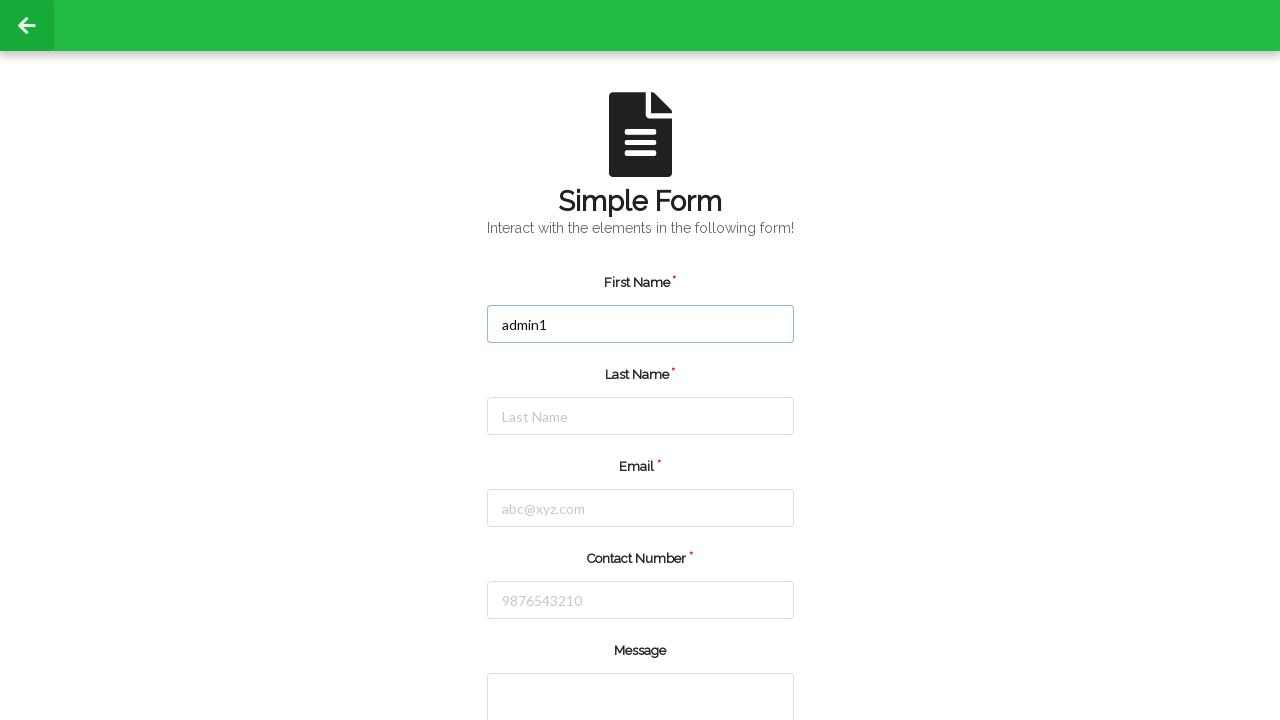

Filled last name field with 'l' on #lastName
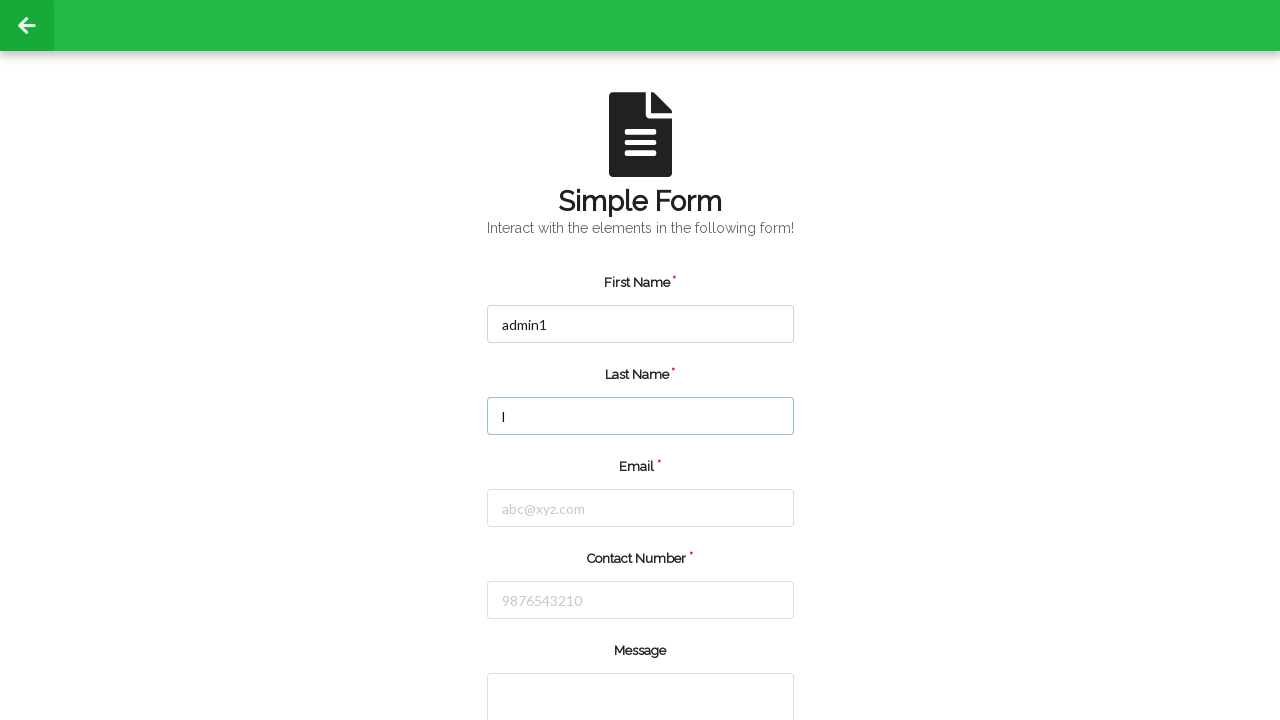

Filled email field with 'rohan@gmail.com' on #email
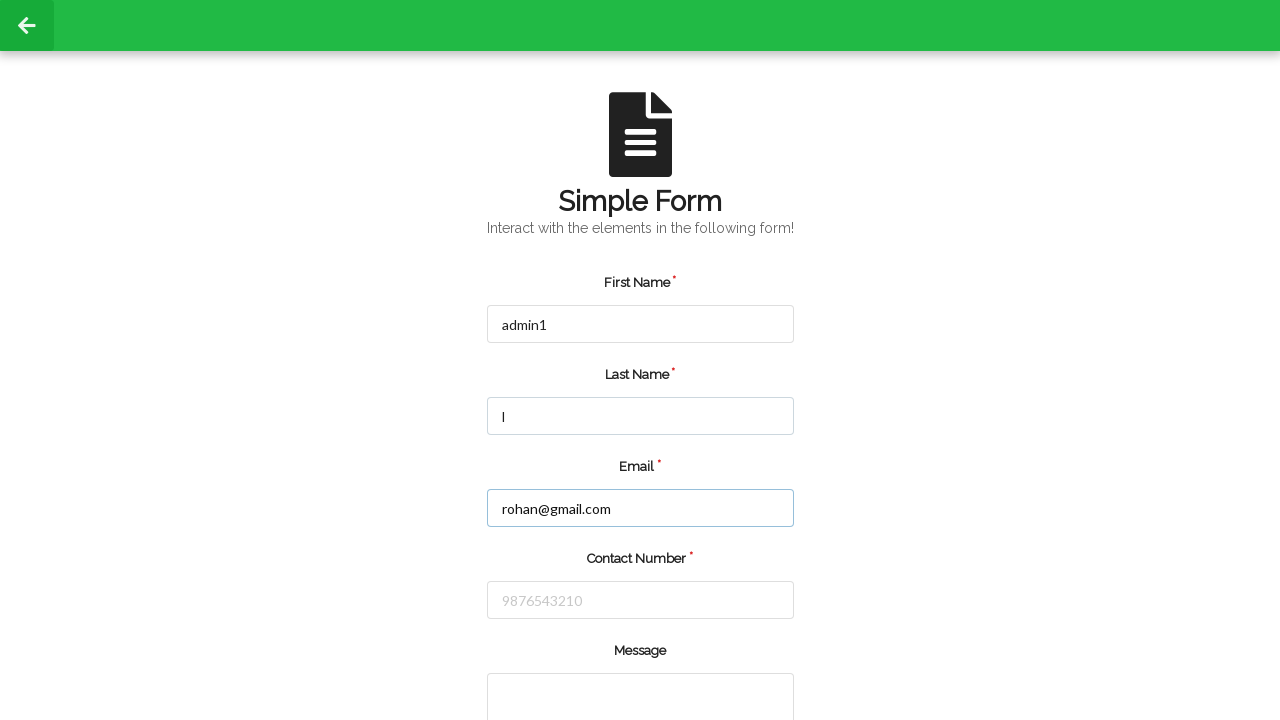

Filled phone number field with '2342234435' on #number
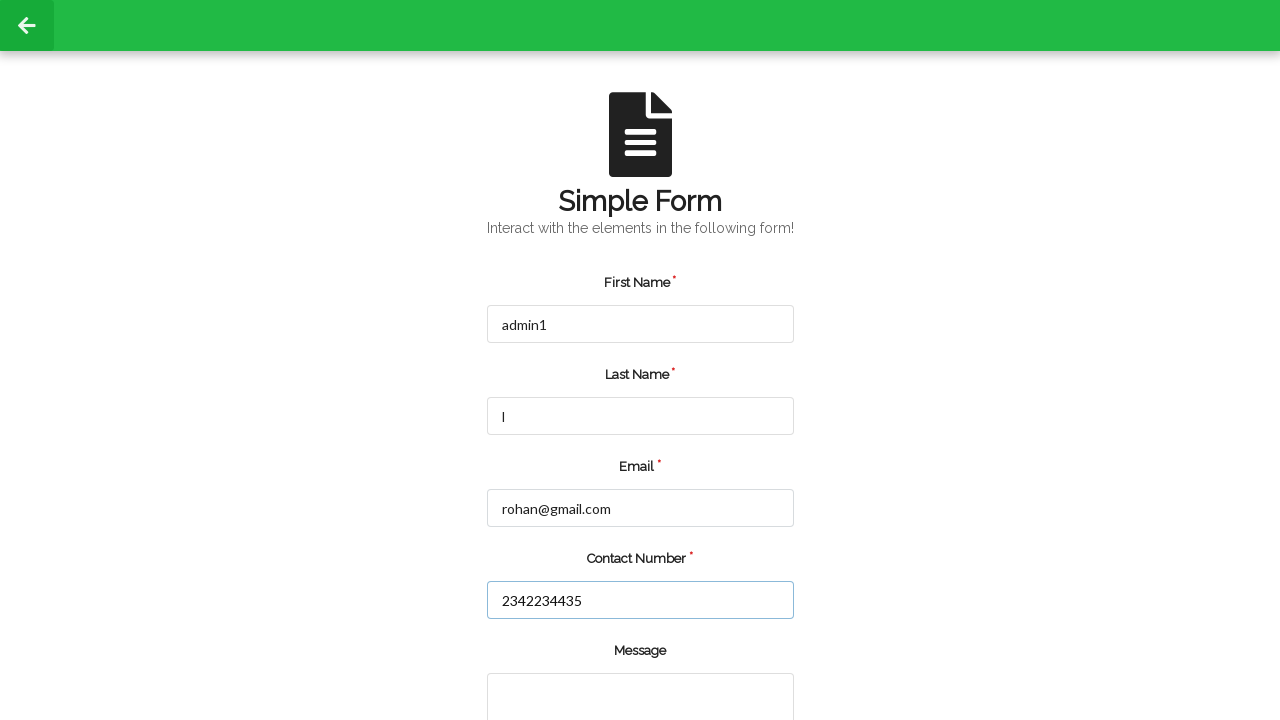

Clicked form submit button at (558, 660) on form input[type='submit']
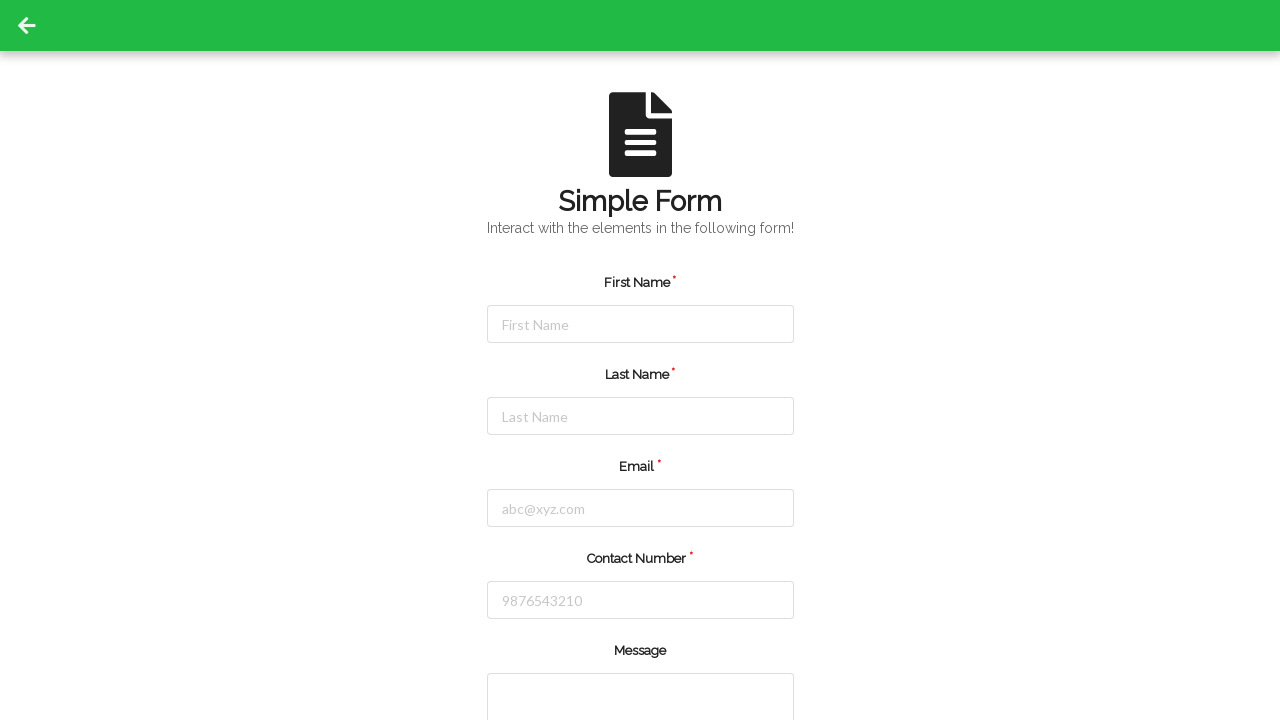

Set up alert dialog handler to accept confirmation
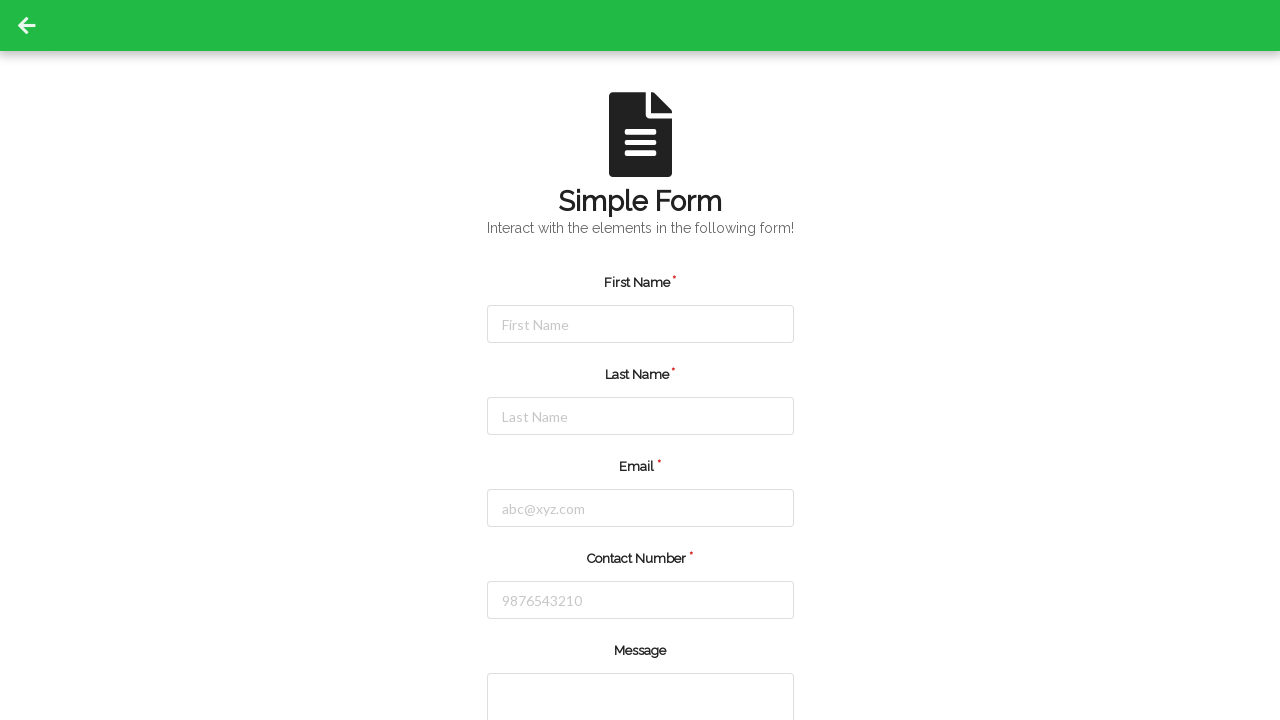

Waited 1 second for alert processing
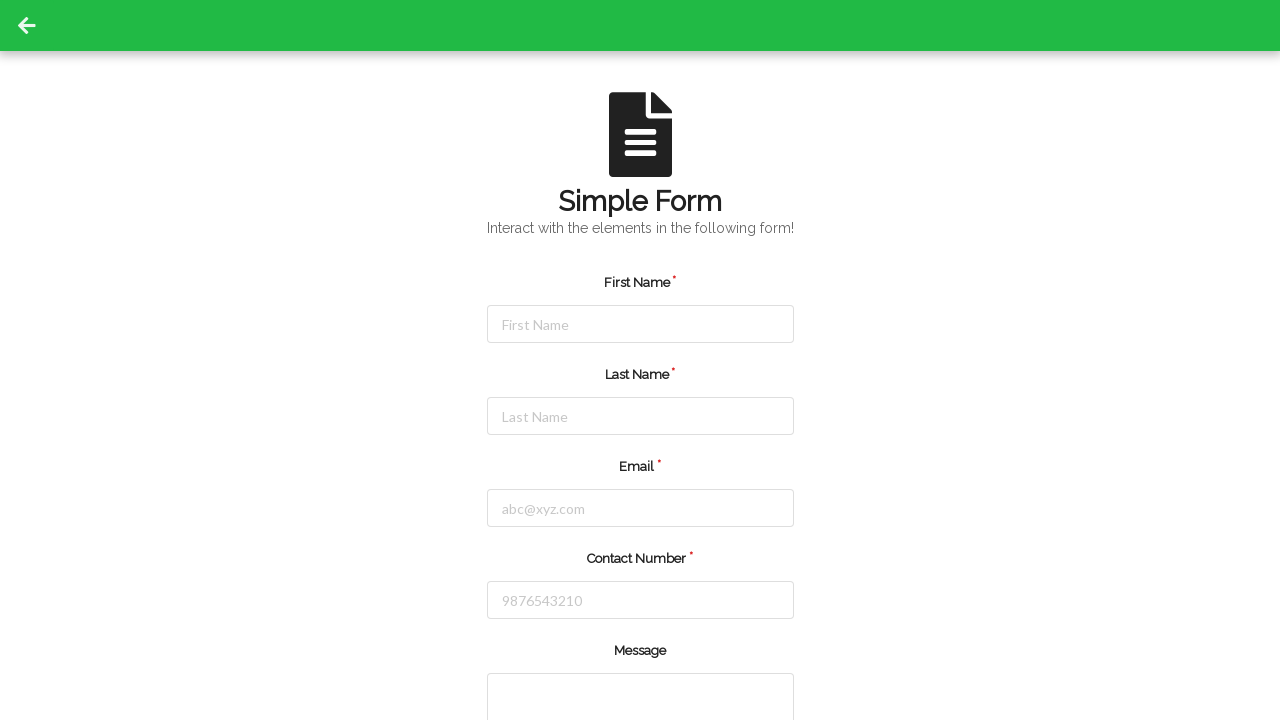

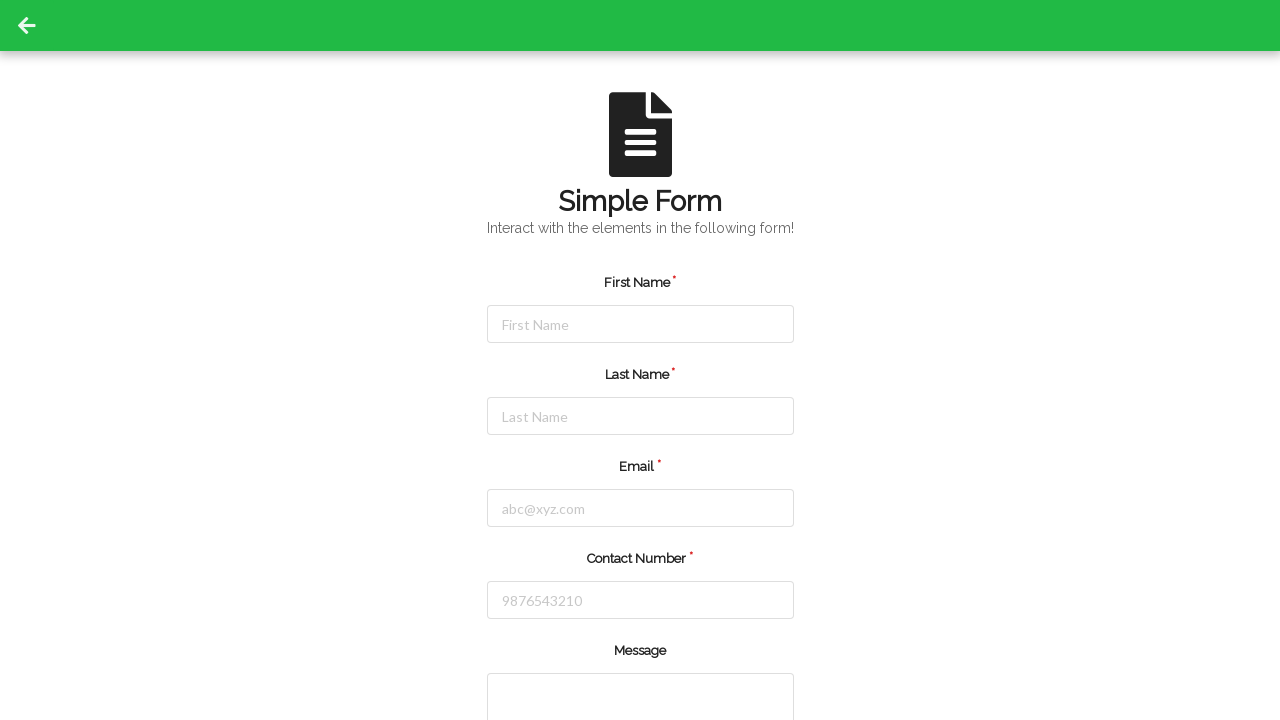